Tests an e-commerce flow by adding specific vegetables to cart, proceeding to checkout, and applying a promo code

Starting URL: https://rahulshettyacademy.com/seleniumPractise/

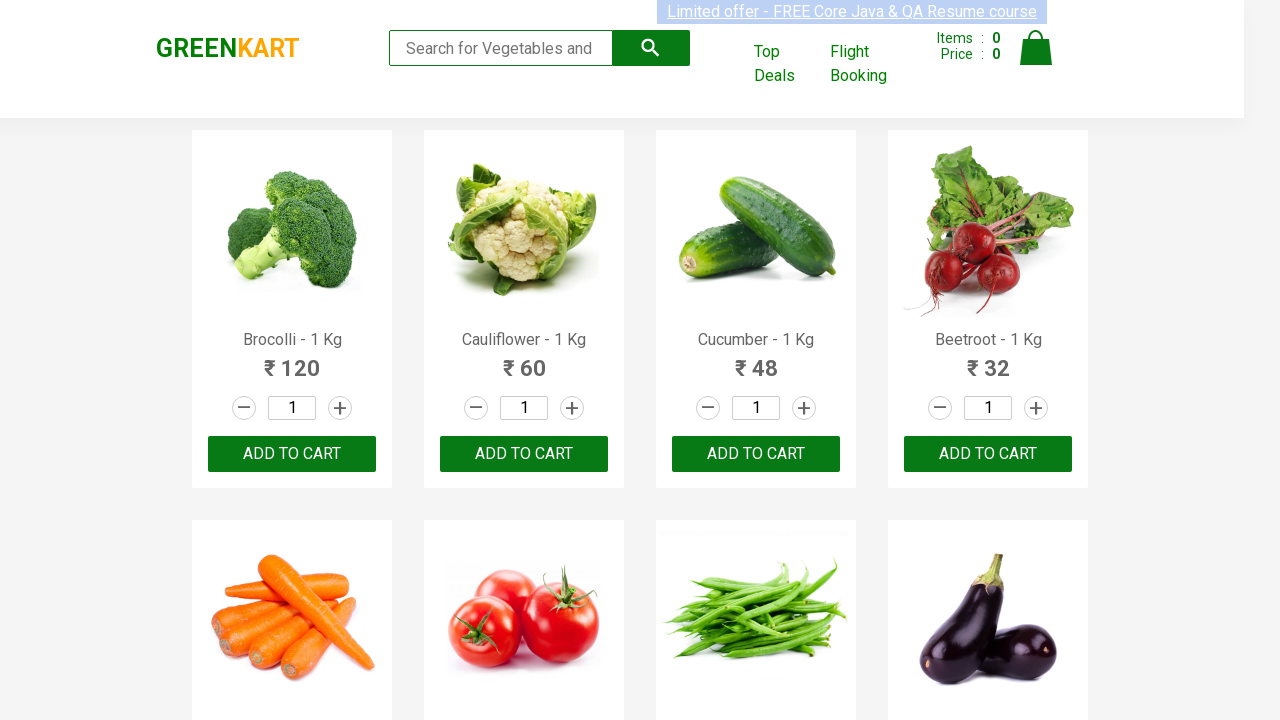

Retrieved all product names from the page
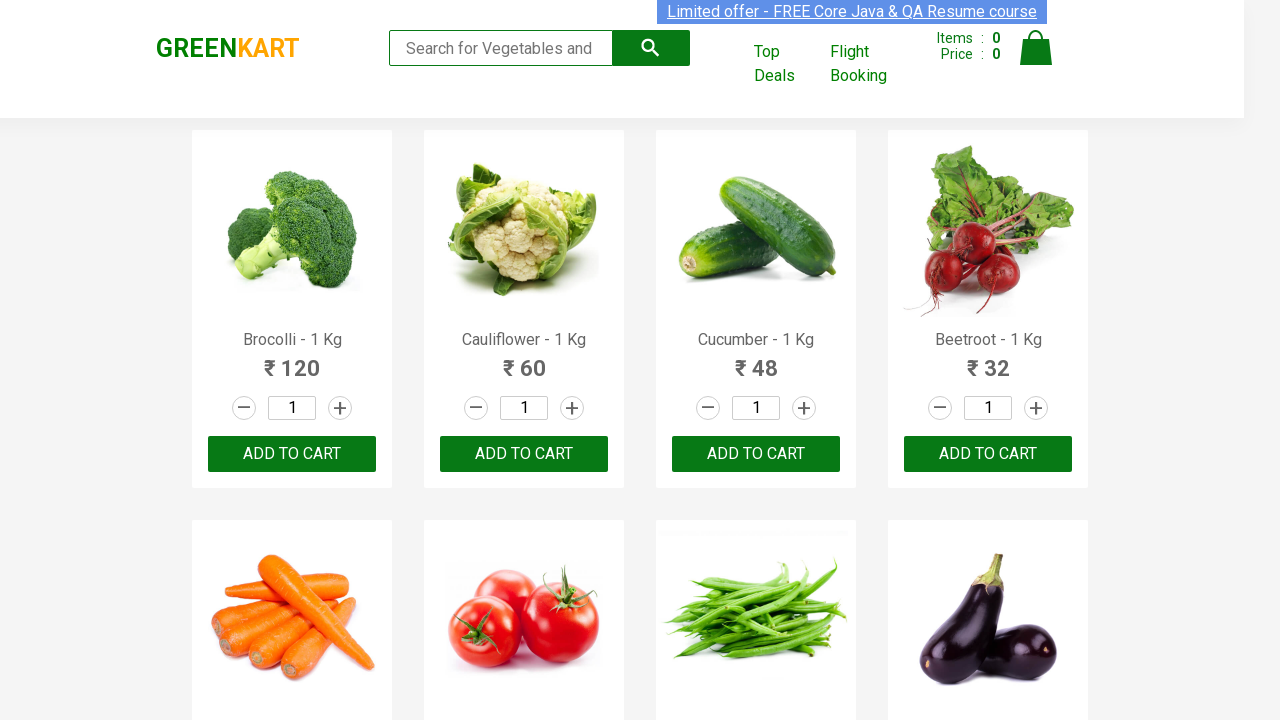

Added Brocolli to cart at (292, 454) on div.product-action button >> nth=0
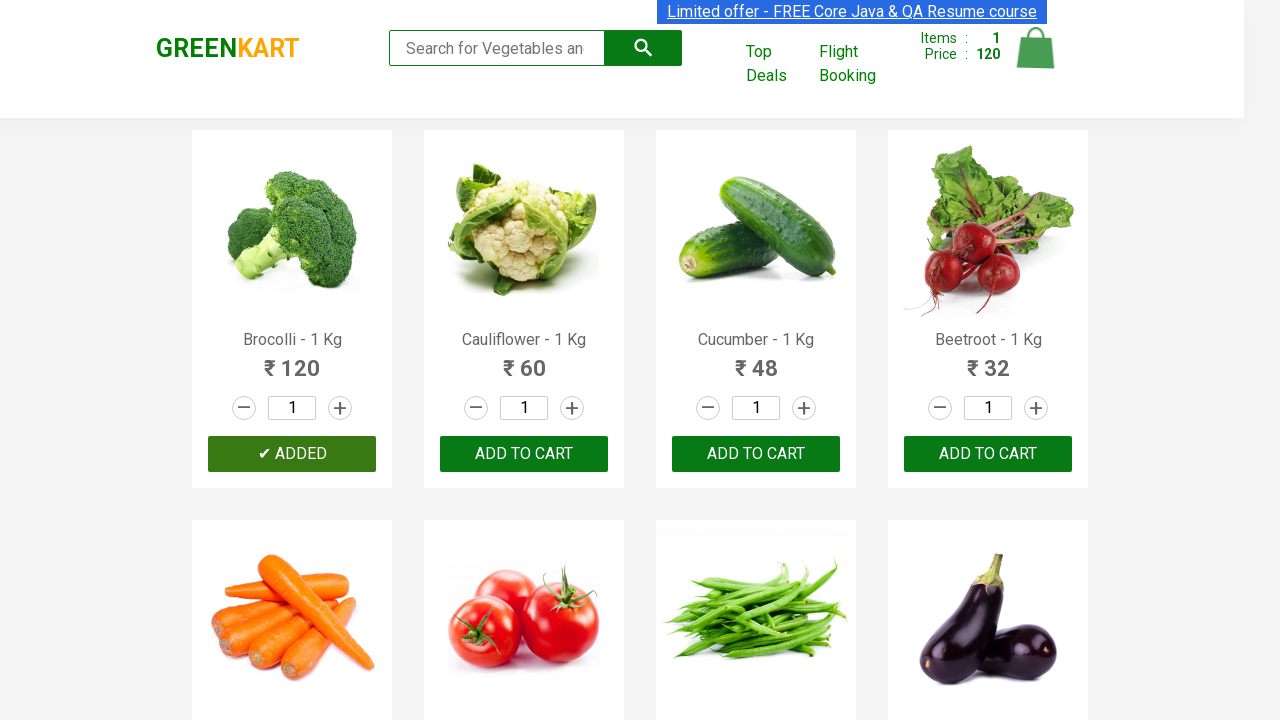

Added Cucumber to cart at (756, 454) on div.product-action button >> nth=2
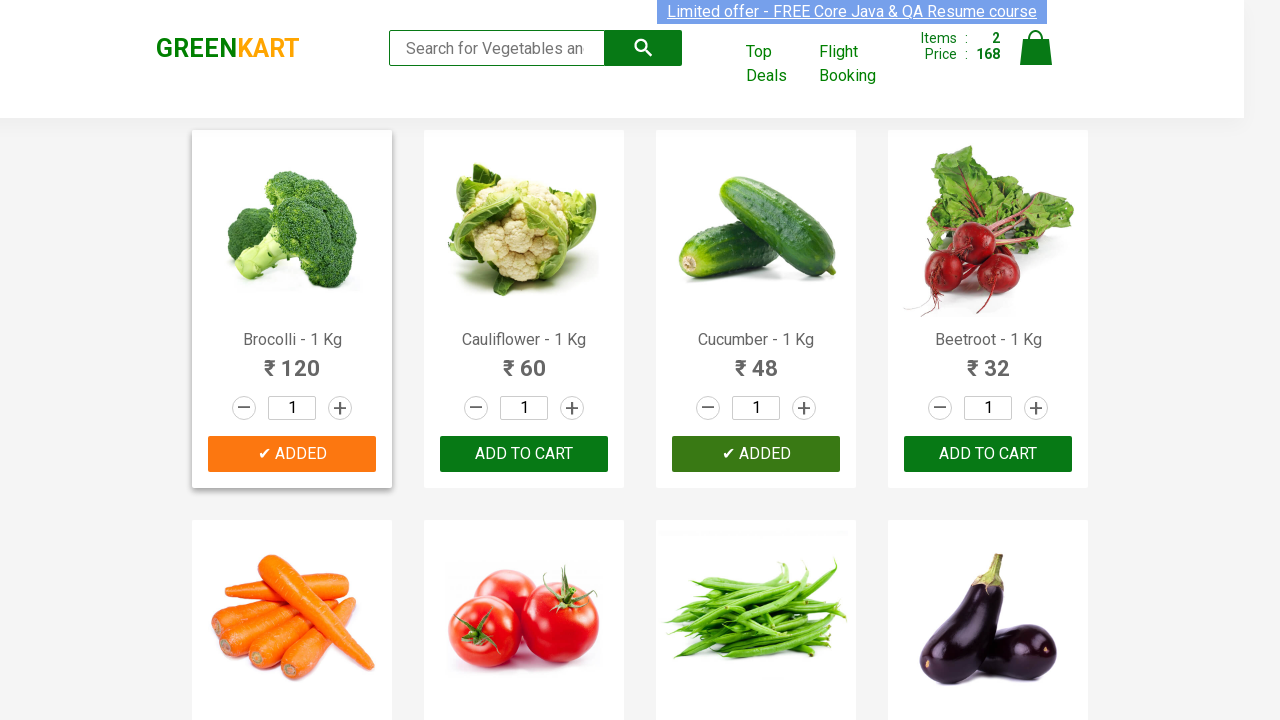

Added Beetroot to cart at (988, 454) on div.product-action button >> nth=3
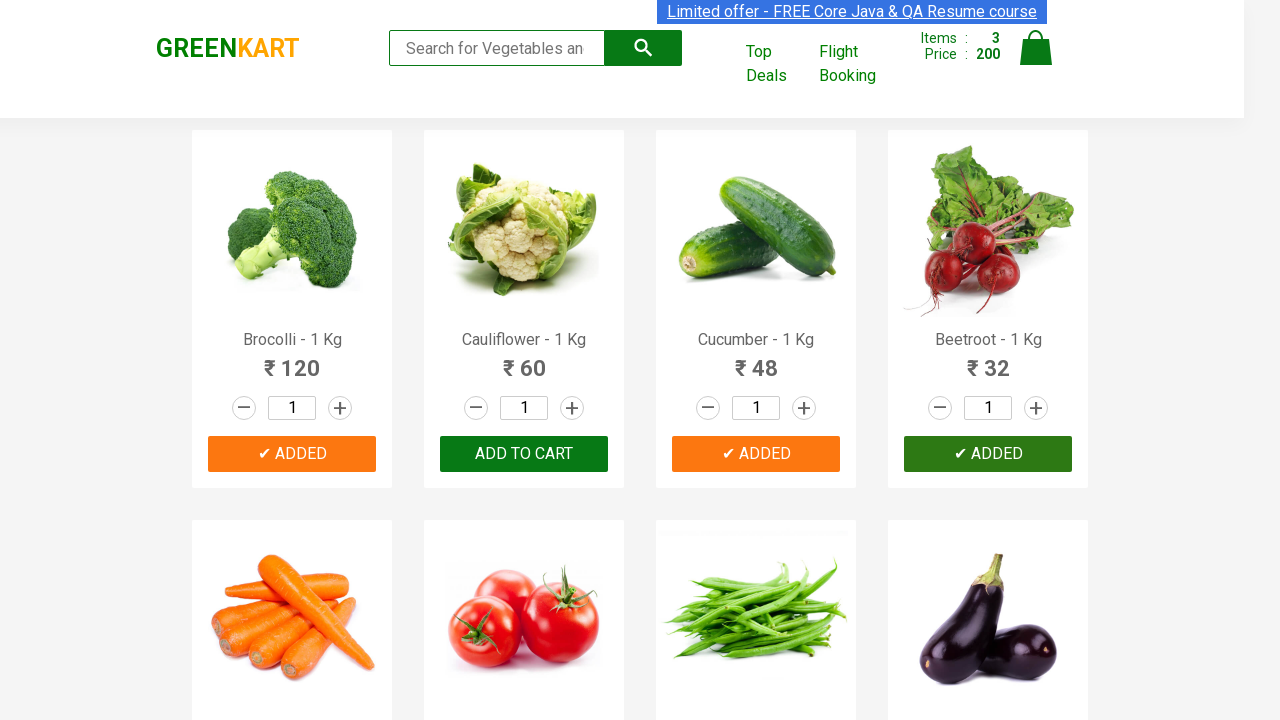

Clicked cart icon to view cart at (1036, 48) on img[alt='Cart']
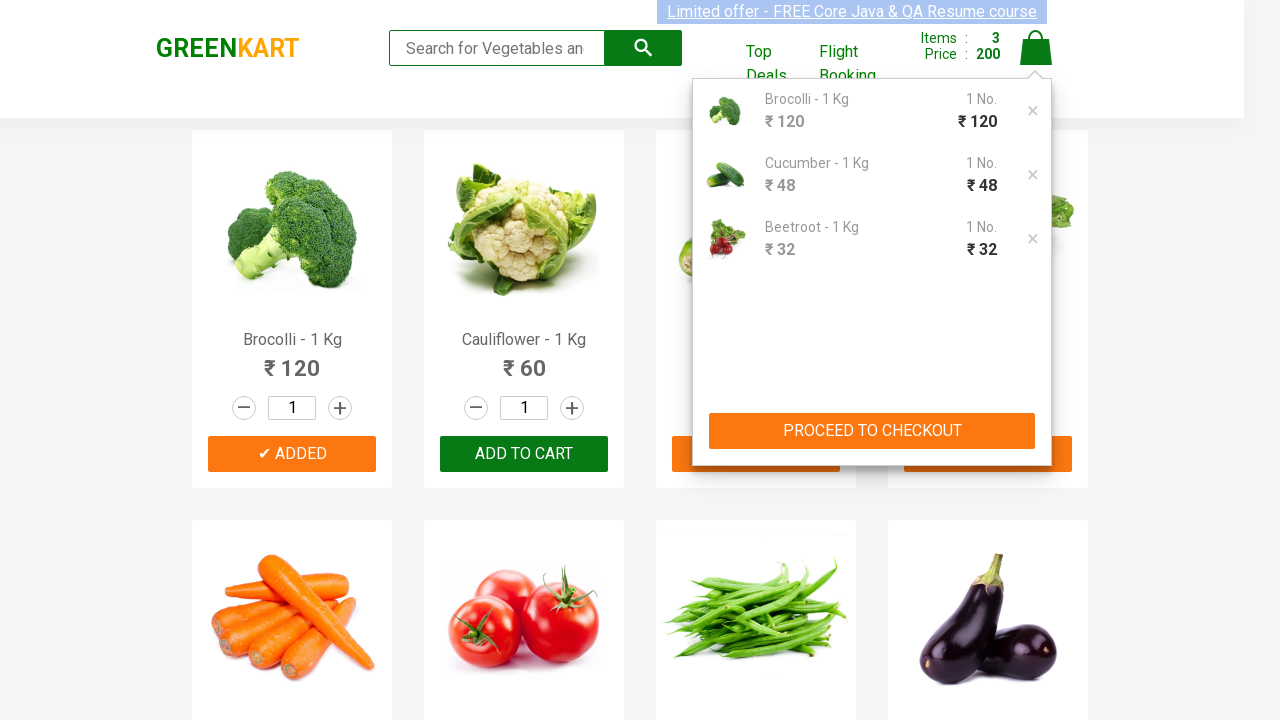

Clicked PROCEED TO CHECKOUT button at (872, 431) on button:has-text('PROCEED TO CHECKOUT')
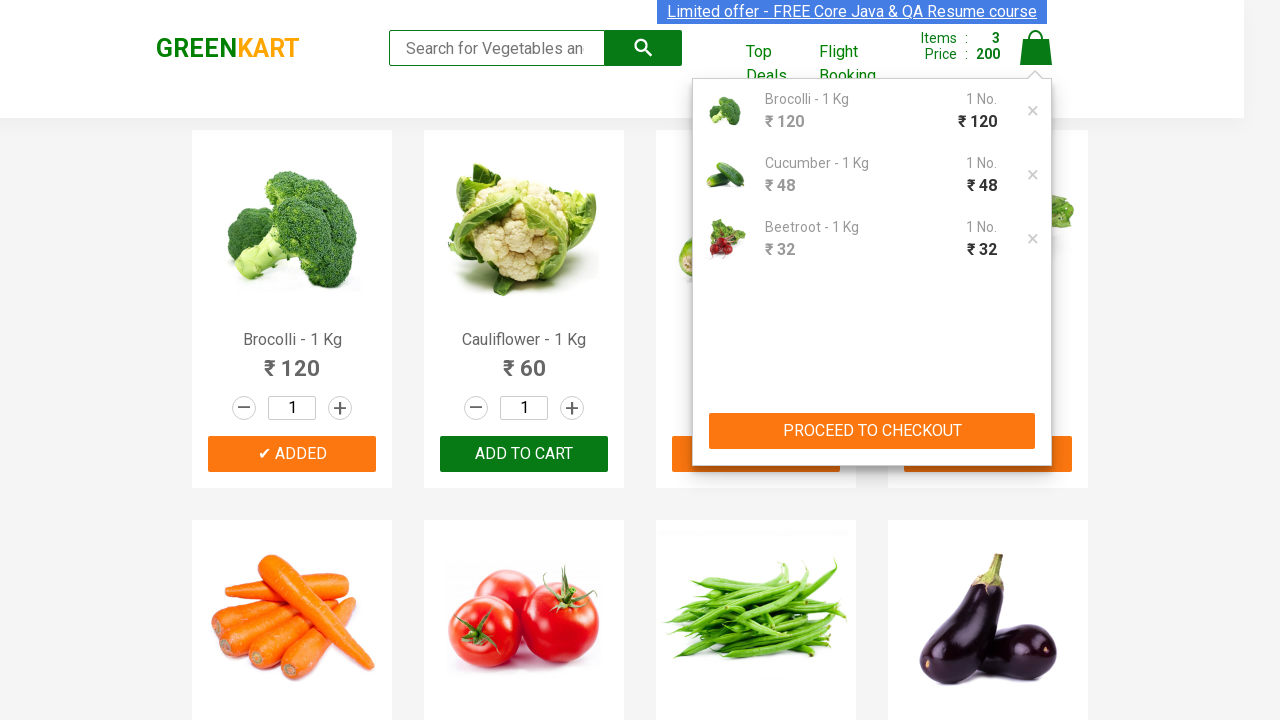

Promo code input field is now visible
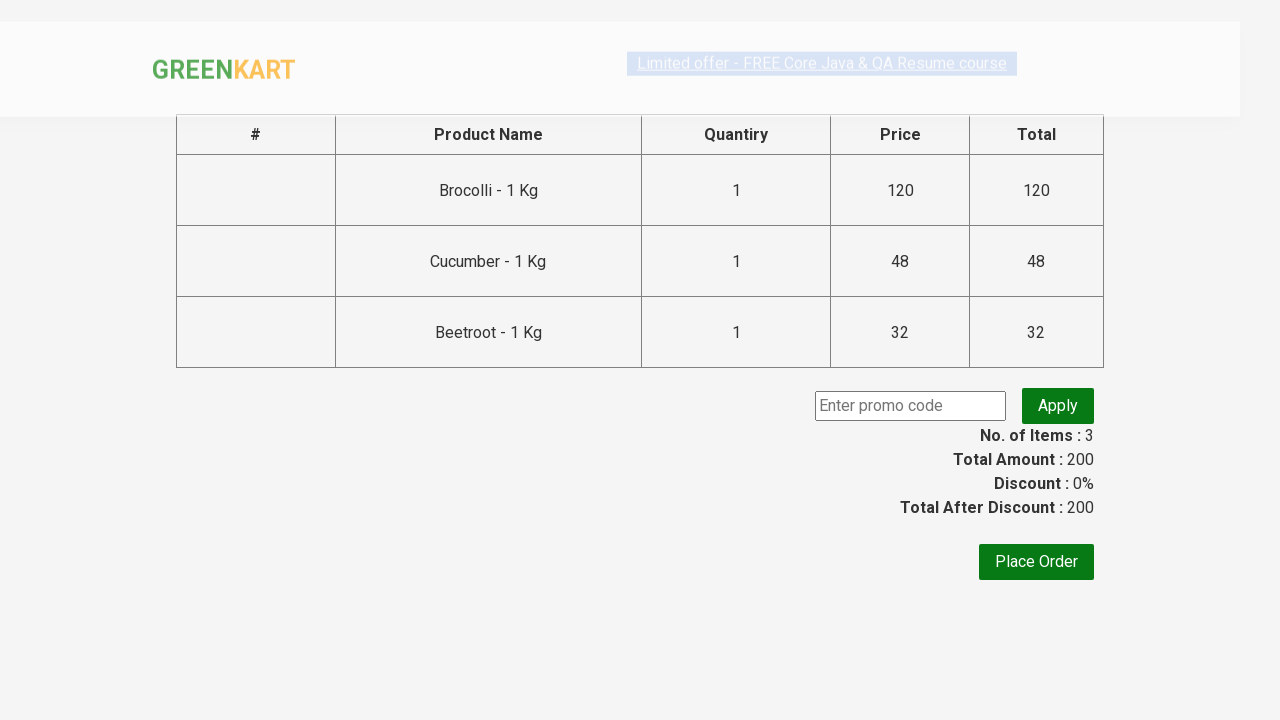

Entered promo code 'rahulshettyacadem' on input.promoCode
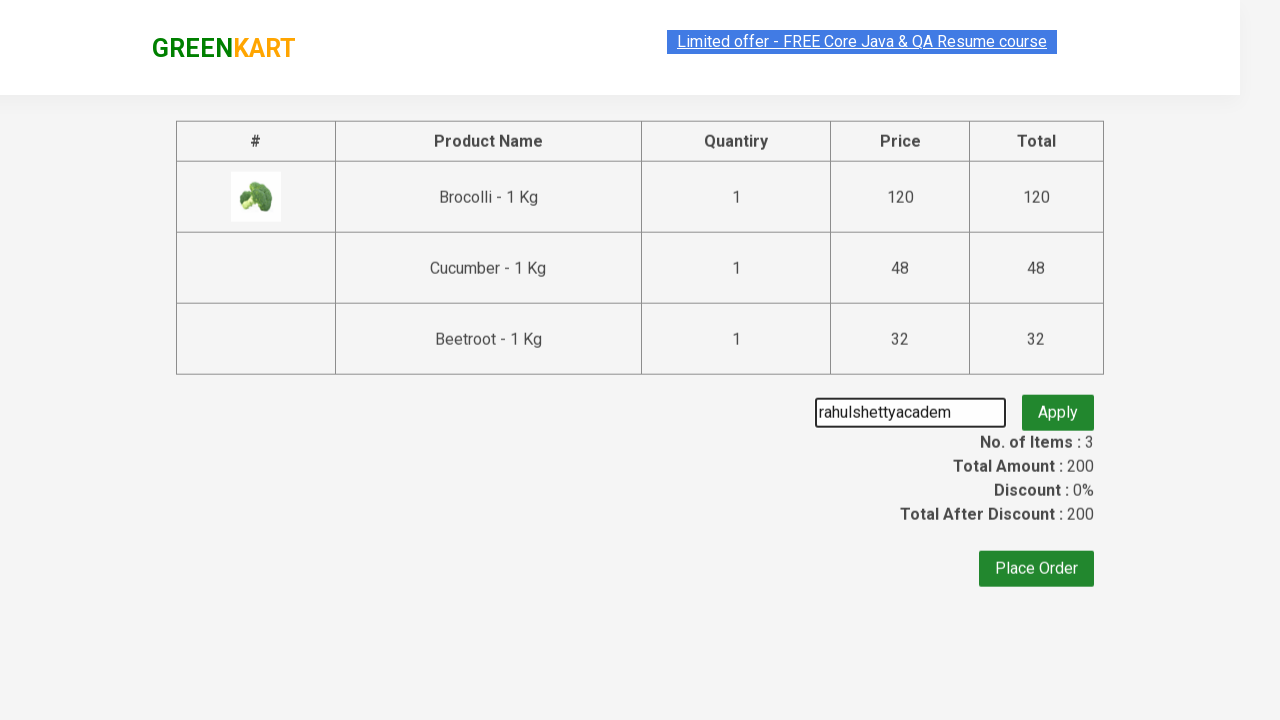

Clicked apply promo button at (1058, 406) on button.promoBtn
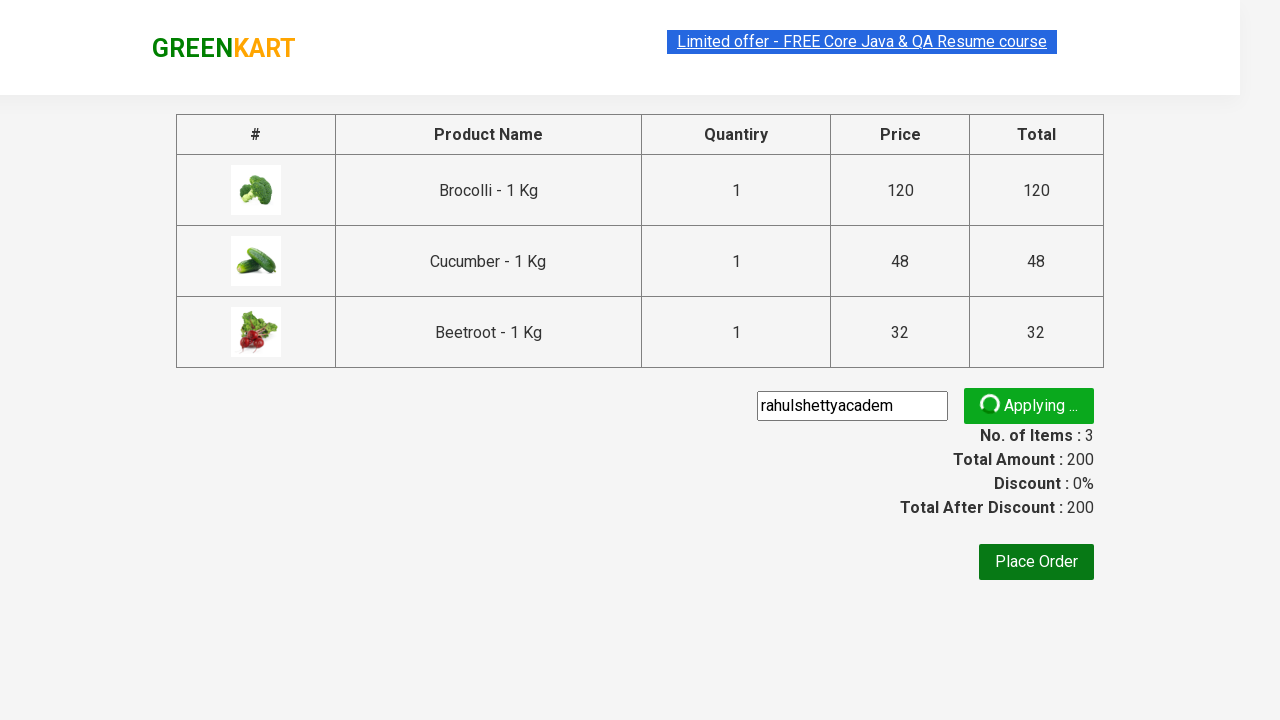

Promo code application completed and confirmation message appeared
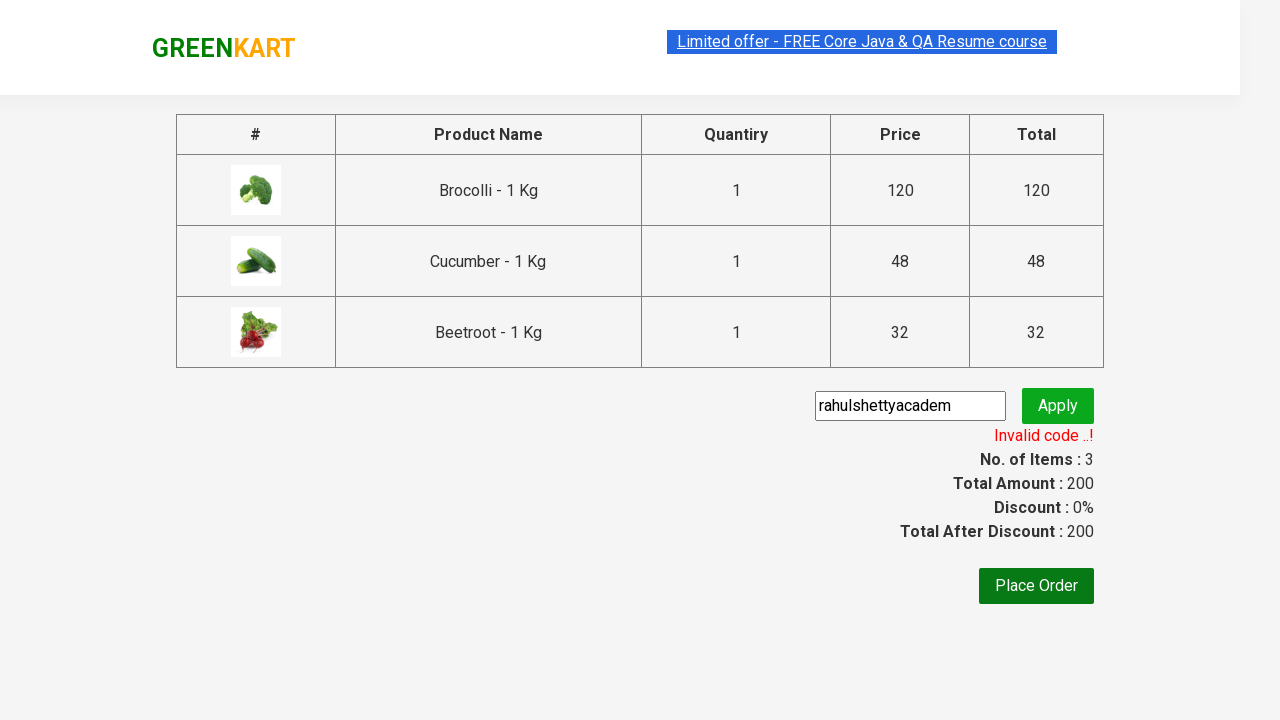

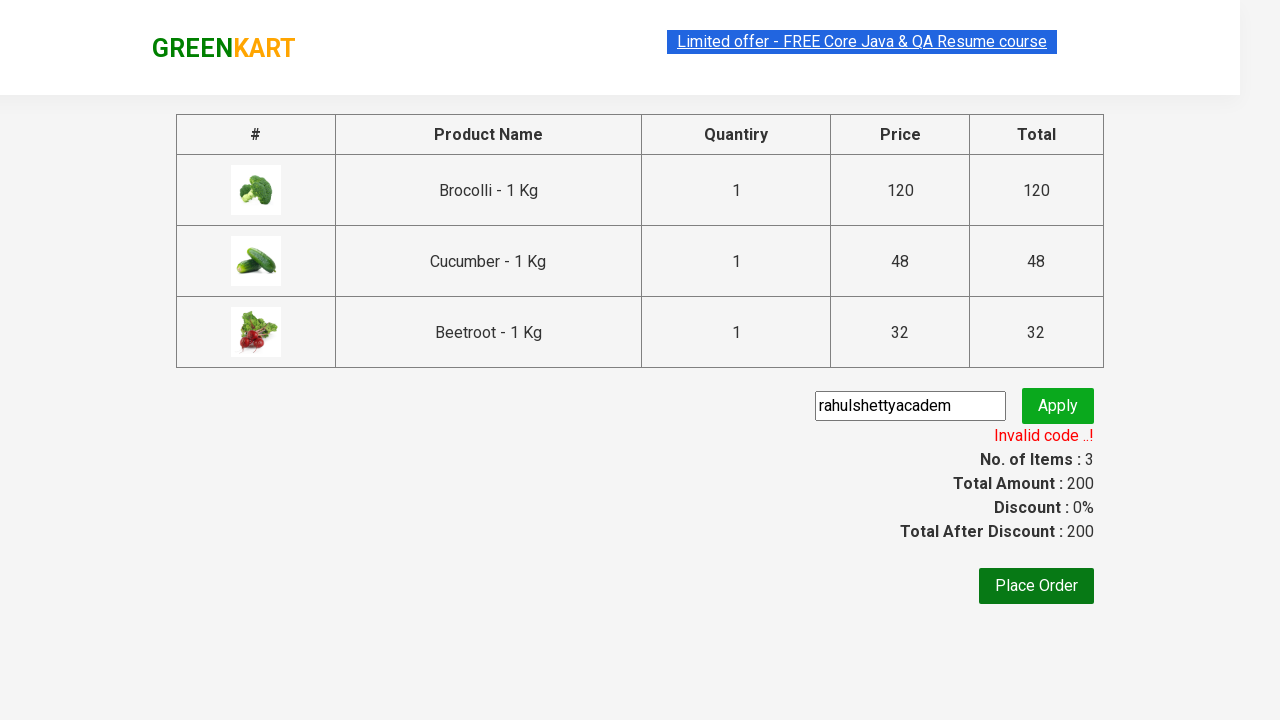